Tests checkbox functionality by navigating to checkboxes page, selecting/deselecting checkboxes and verifying their states

Starting URL: http://the-internet.herokuapp.com/

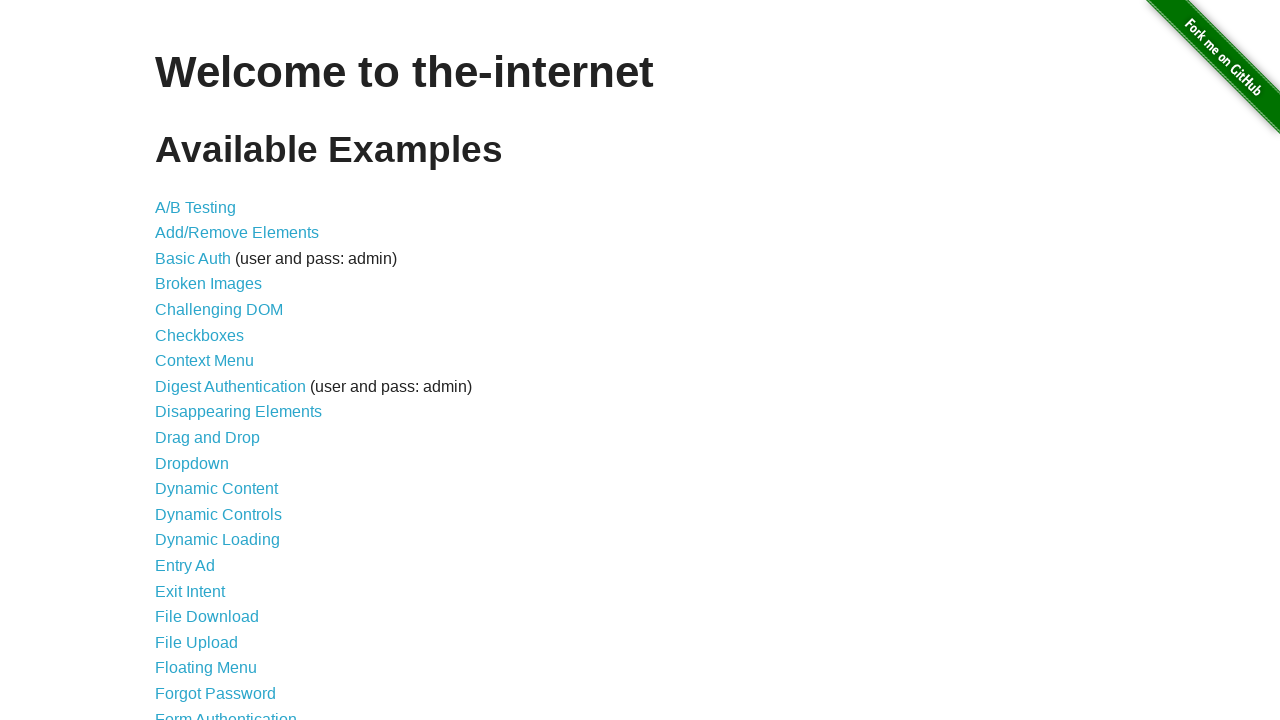

Clicked on Checkboxes link at (200, 335) on text=Checkboxes
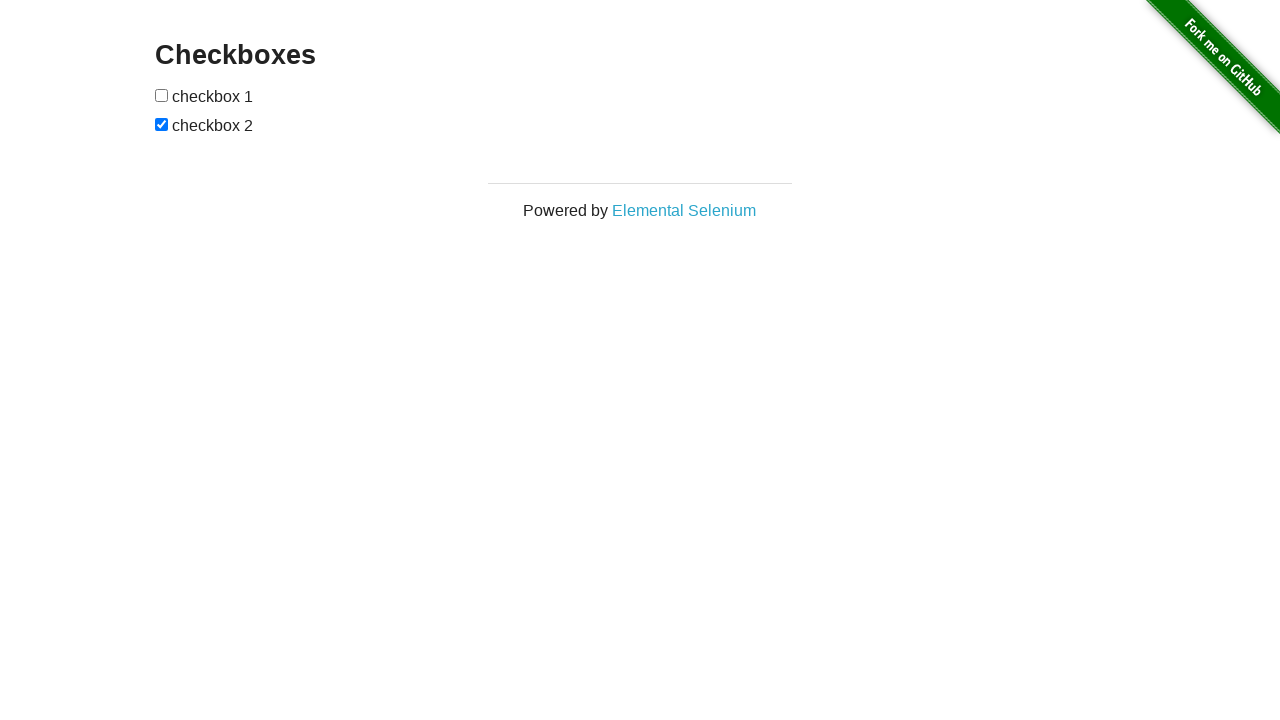

Checkboxes form loaded and visible
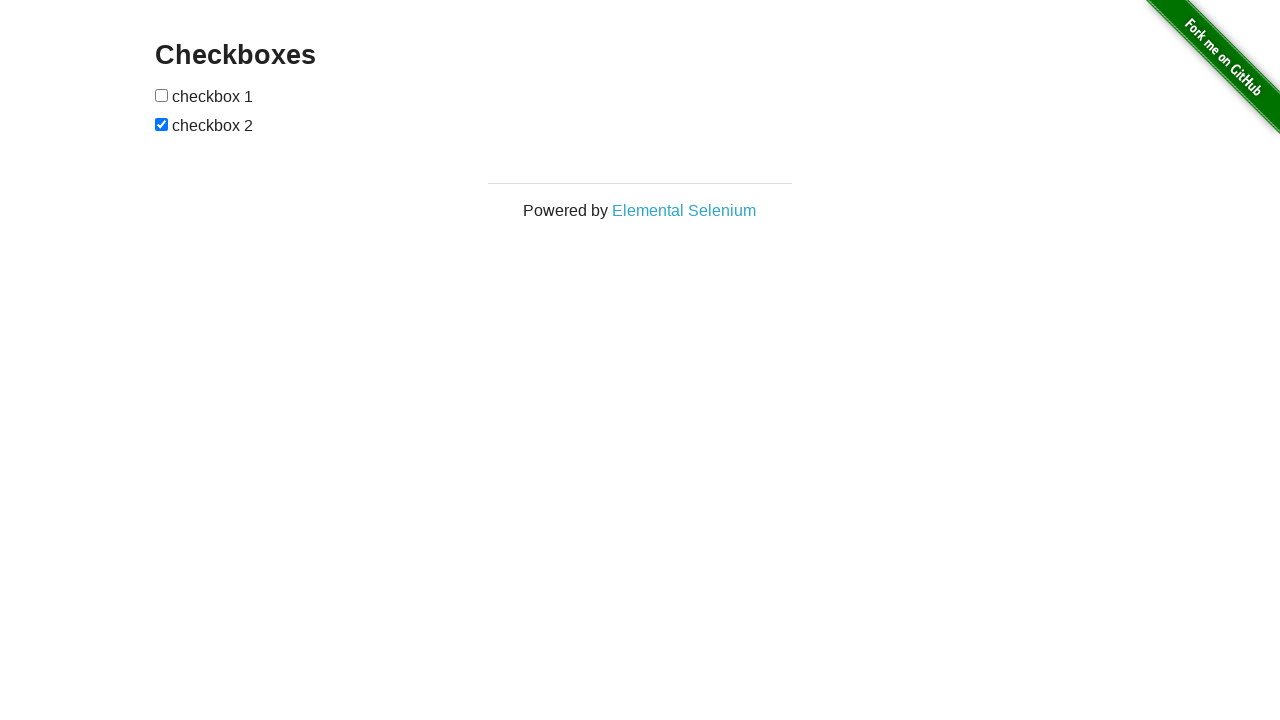

Located checkbox elements
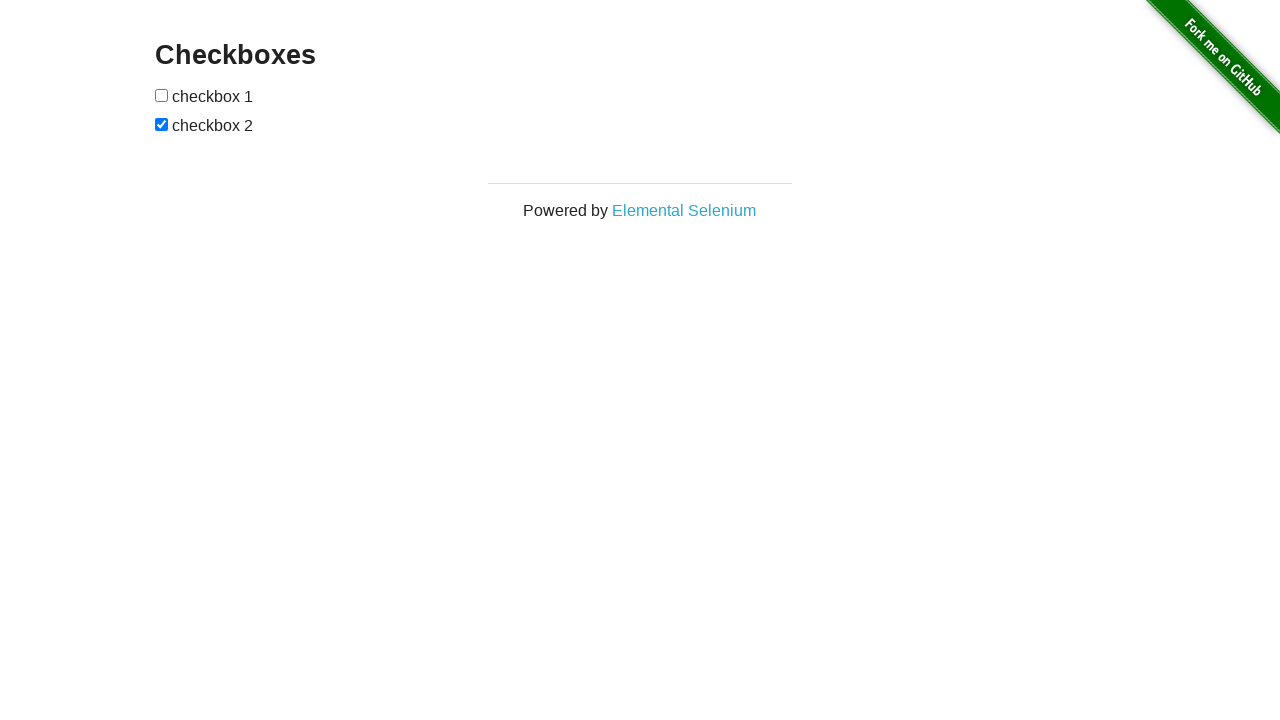

Clicked checkbox 1 to select it at (162, 95) on xpath=//form[@id='checkboxes']/input[1]
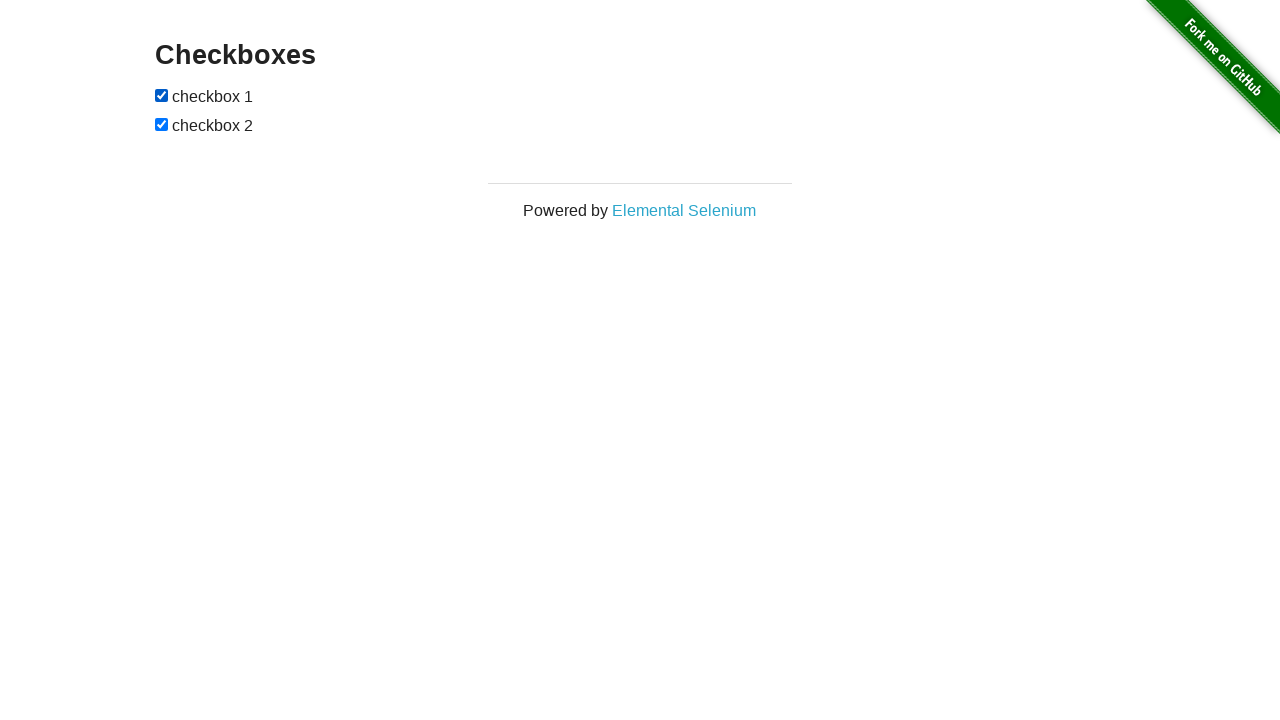

Clicked checkbox 2 to deselect it at (162, 124) on xpath=//form[@id='checkboxes']/input[2]
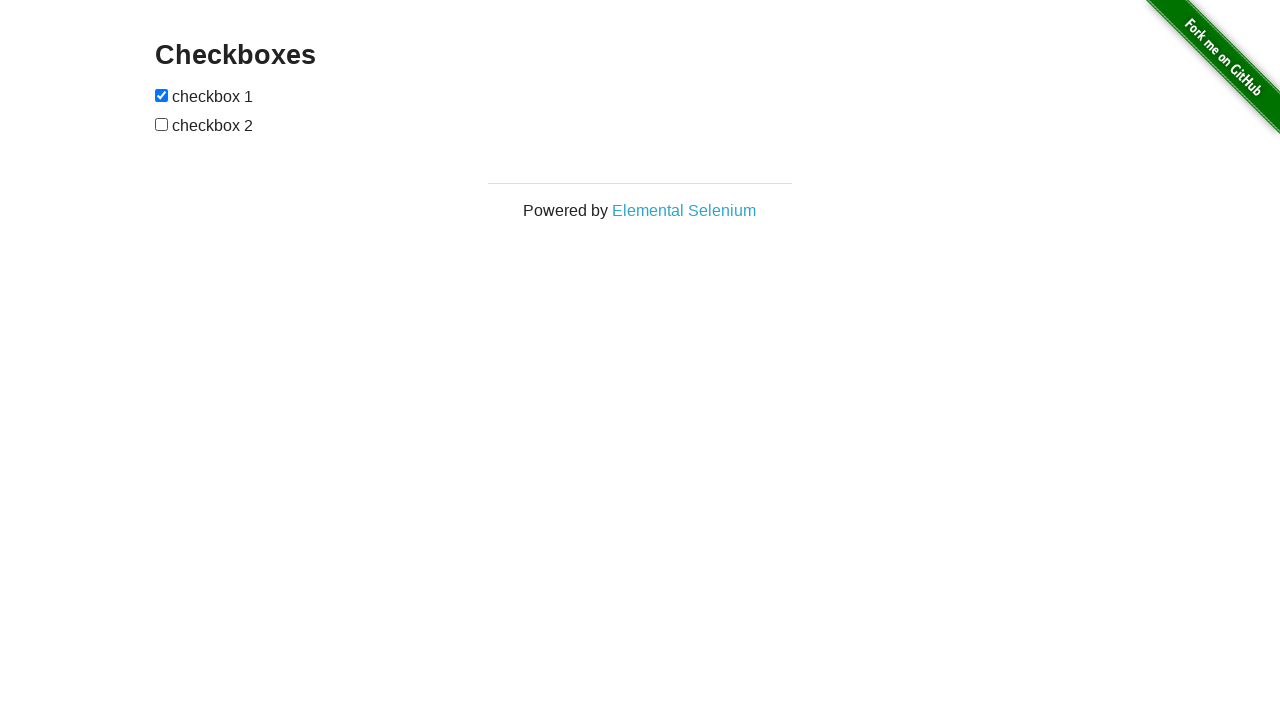

Checkbox 2 was unchecked, clicked to select it again at (162, 124) on xpath=//form[@id='checkboxes']/input[2]
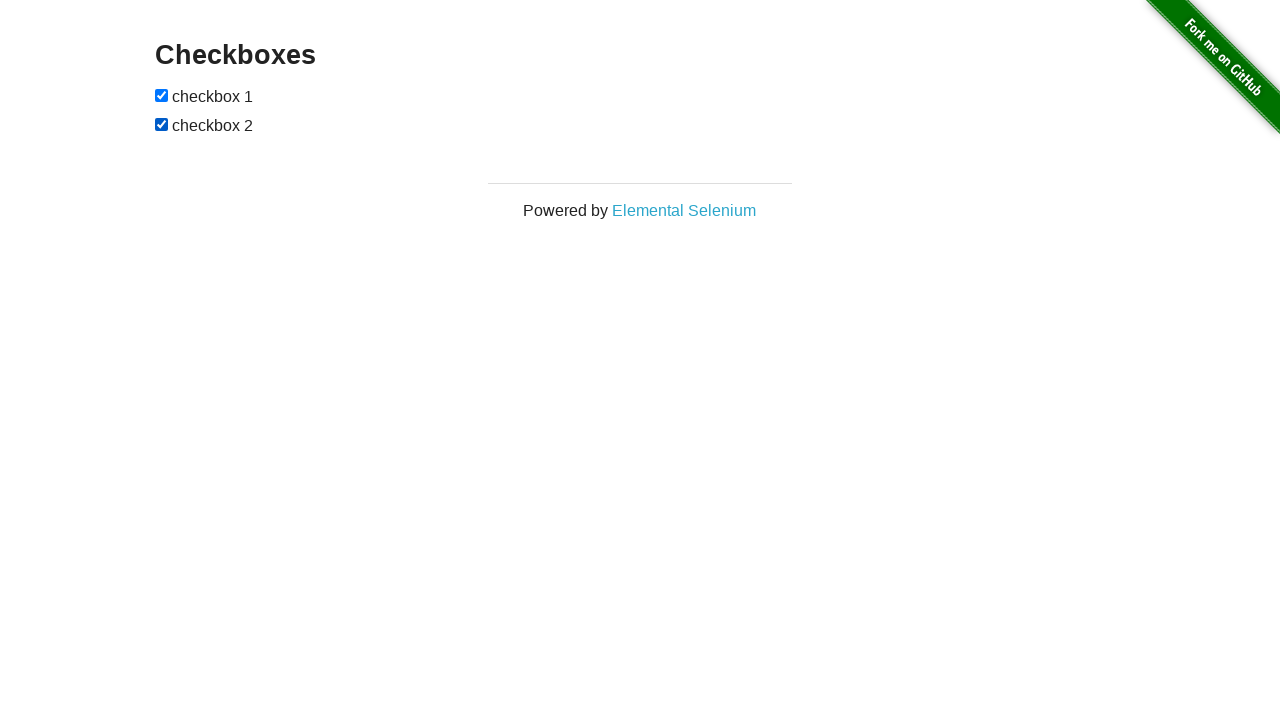

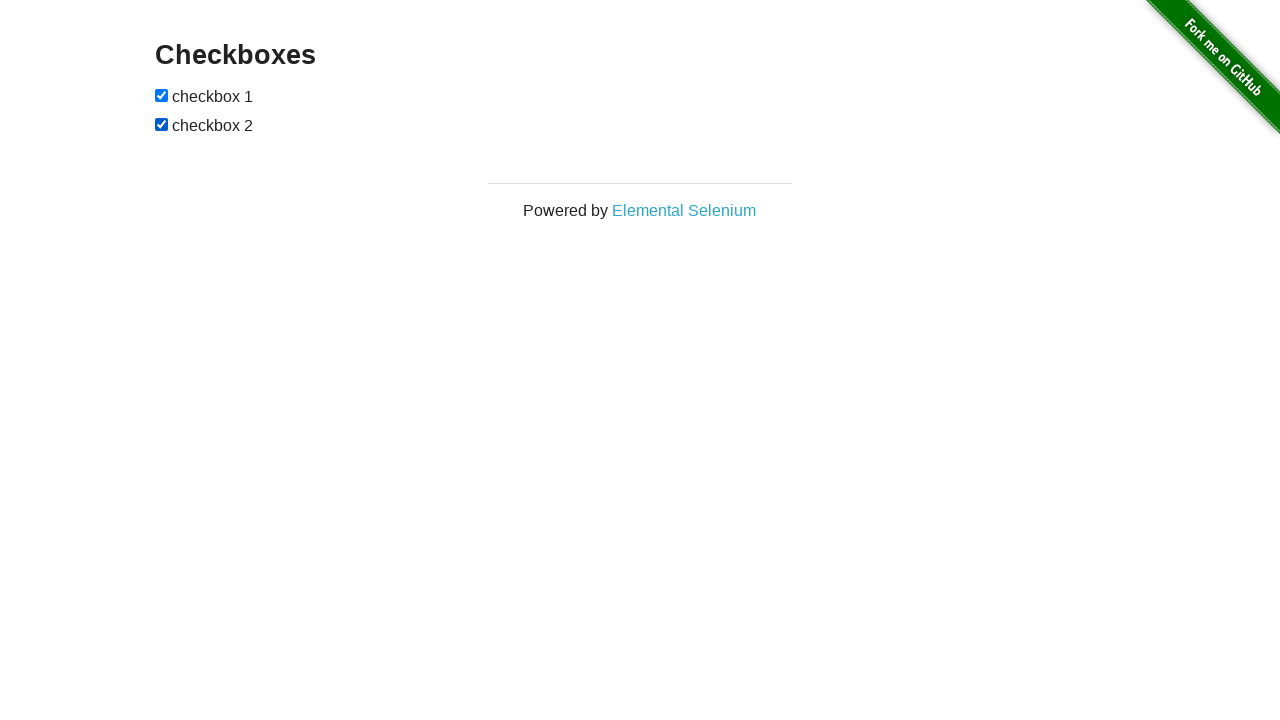